Tests that todo data persists after page reload.

Starting URL: https://demo.playwright.dev/todomvc

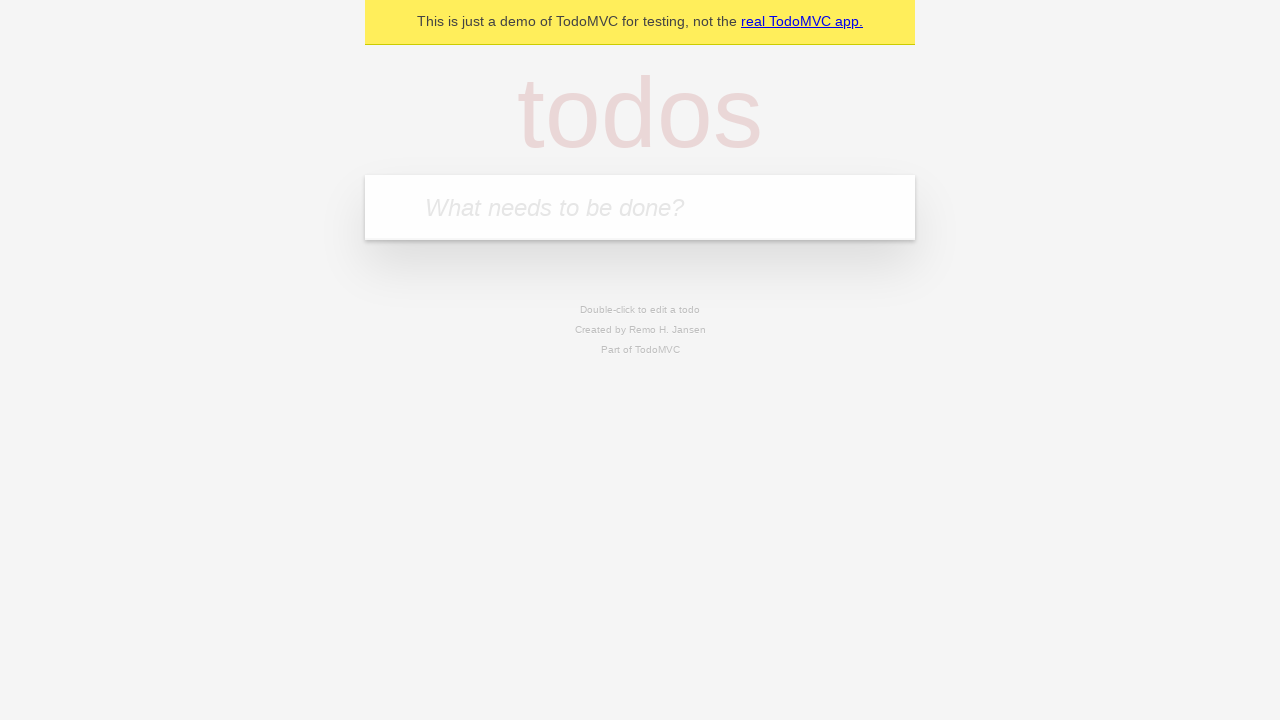

Filled todo input with 'buy some cheese' on internal:attr=[placeholder="What needs to be done?"i]
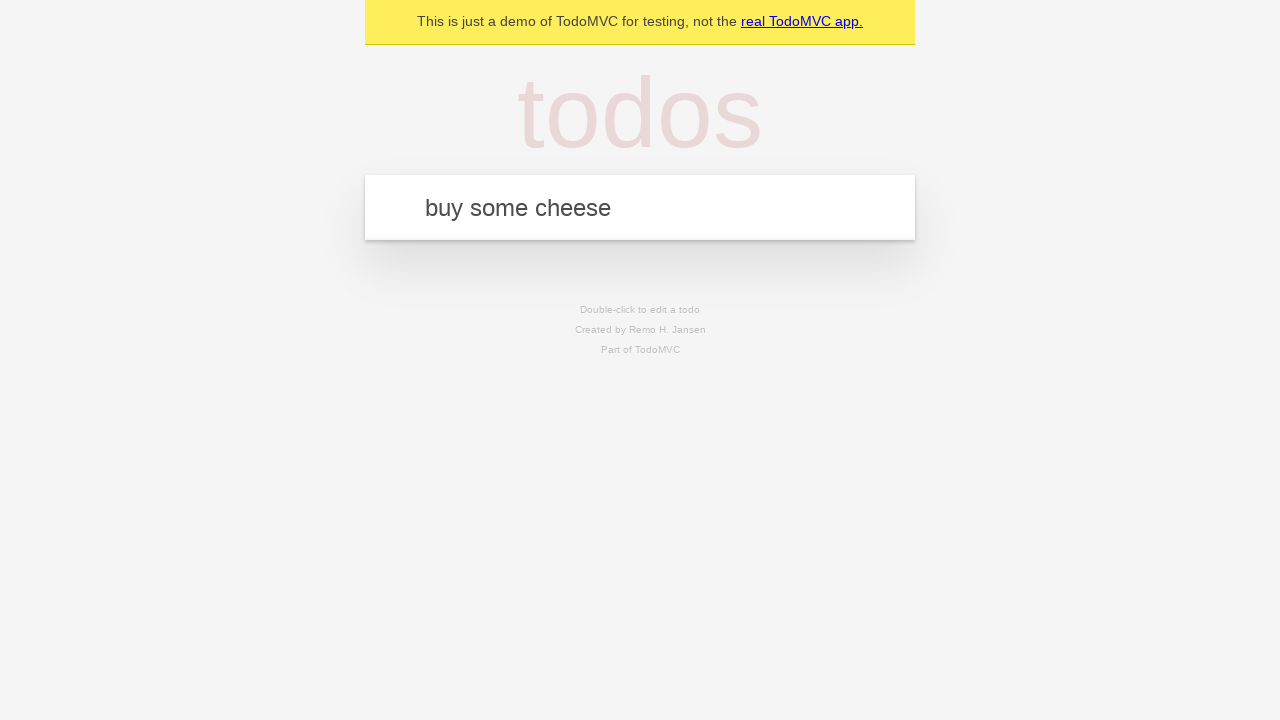

Pressed Enter to create first todo item on internal:attr=[placeholder="What needs to be done?"i]
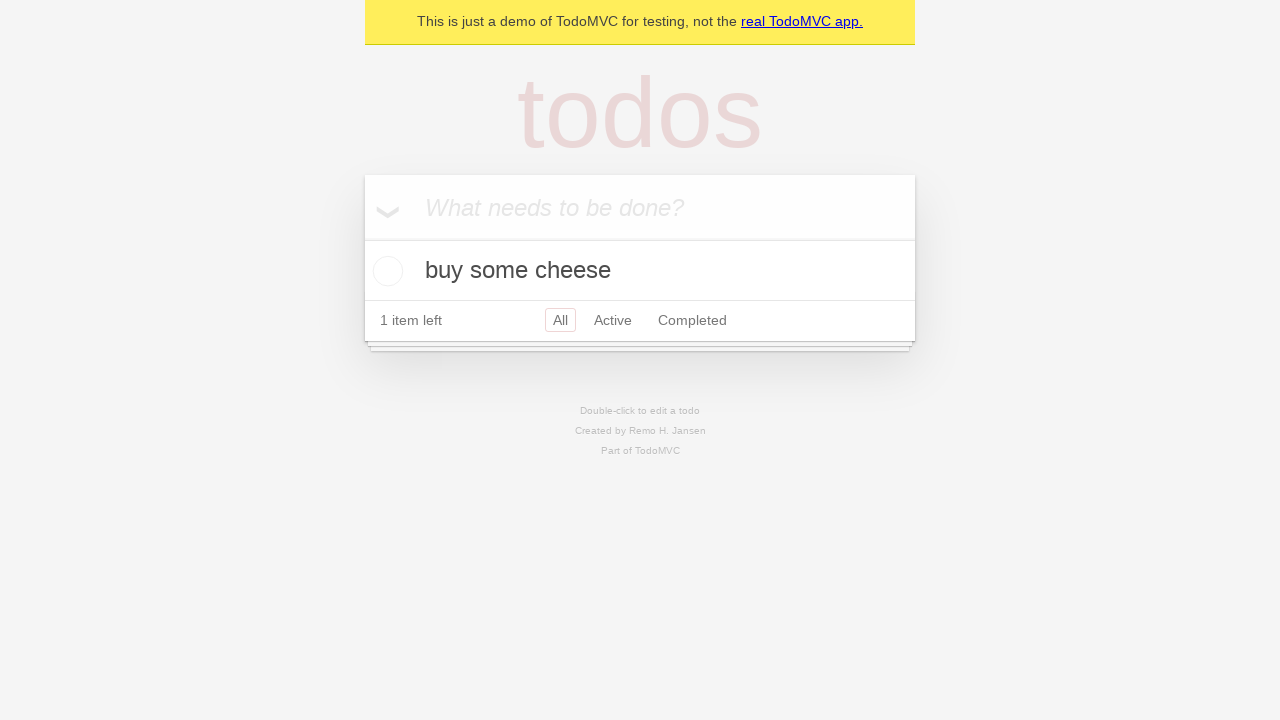

Filled todo input with 'feed the cat' on internal:attr=[placeholder="What needs to be done?"i]
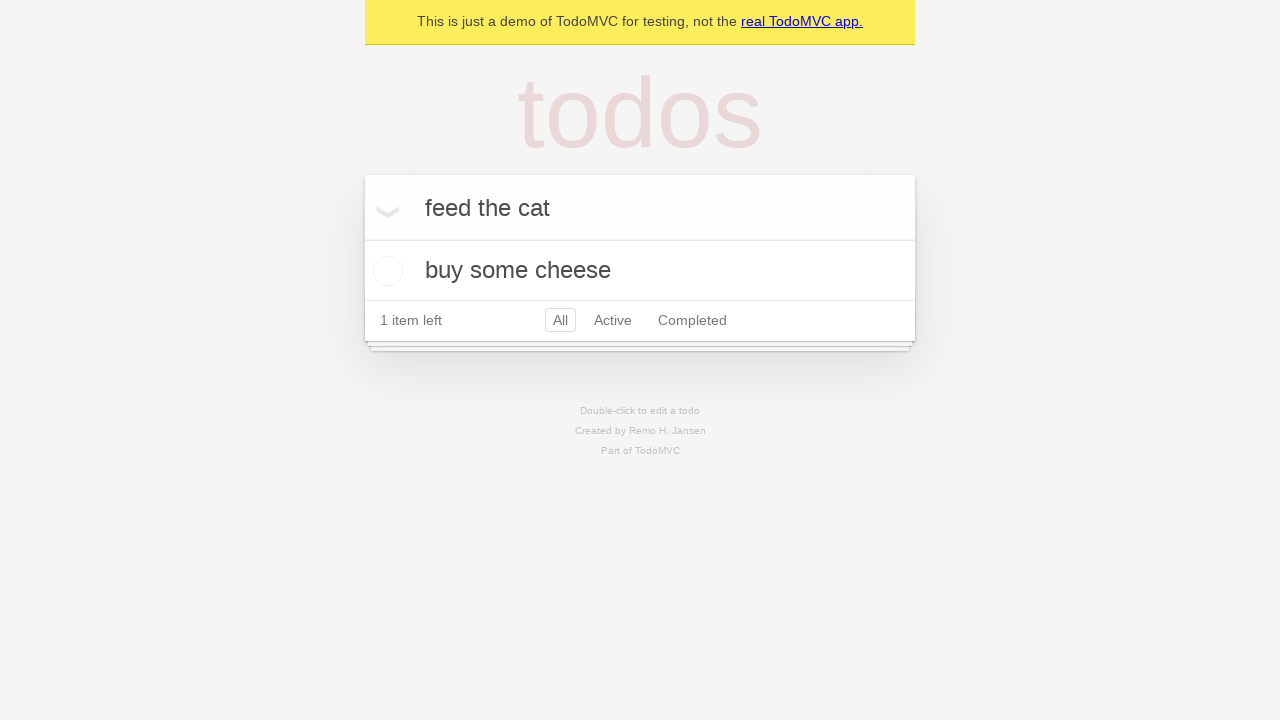

Pressed Enter to create second todo item on internal:attr=[placeholder="What needs to be done?"i]
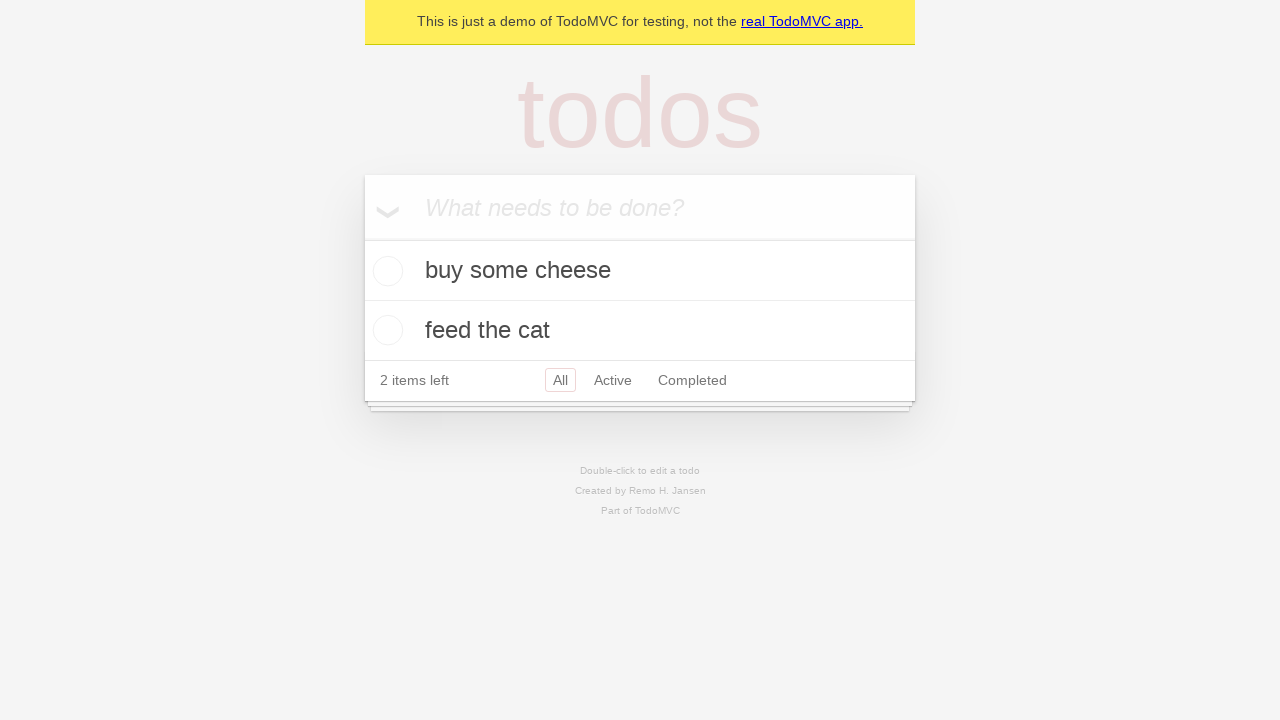

Checked the first todo item 'buy some cheese' at (385, 271) on [data-testid='todo-item'] >> nth=0 >> internal:role=checkbox
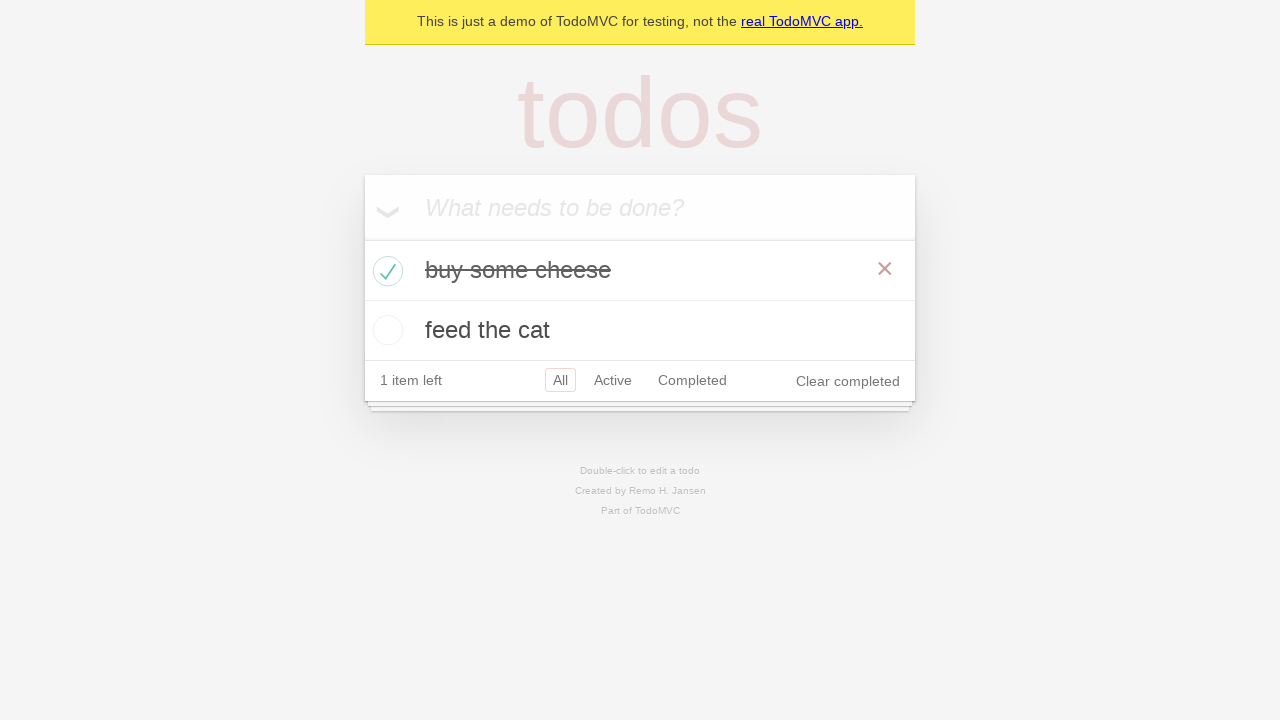

Reloaded the page to test data persistence
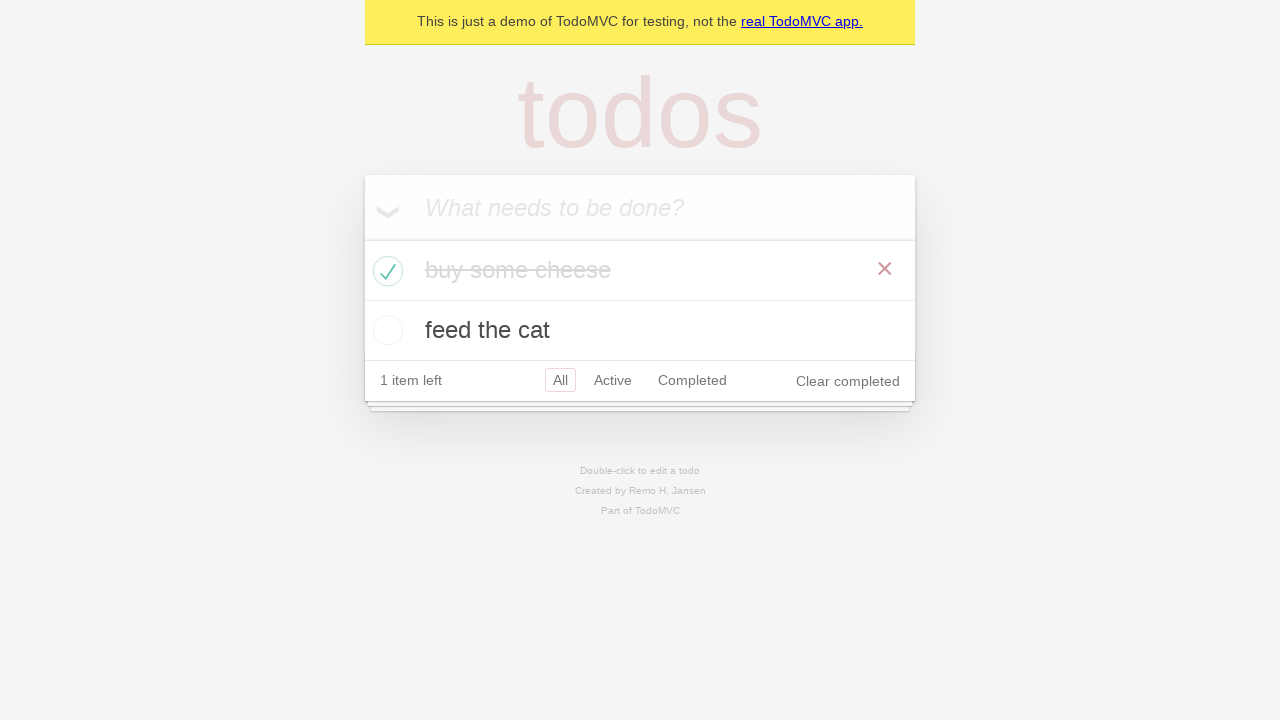

Todo items loaded after page reload
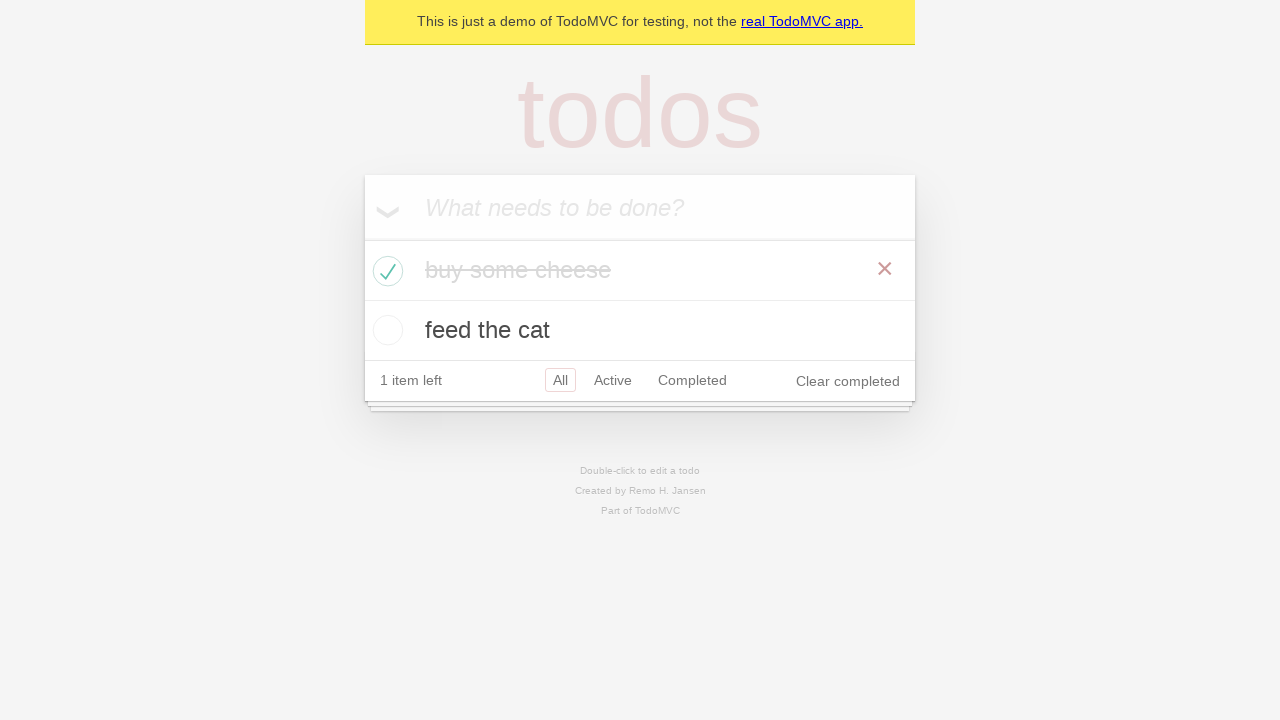

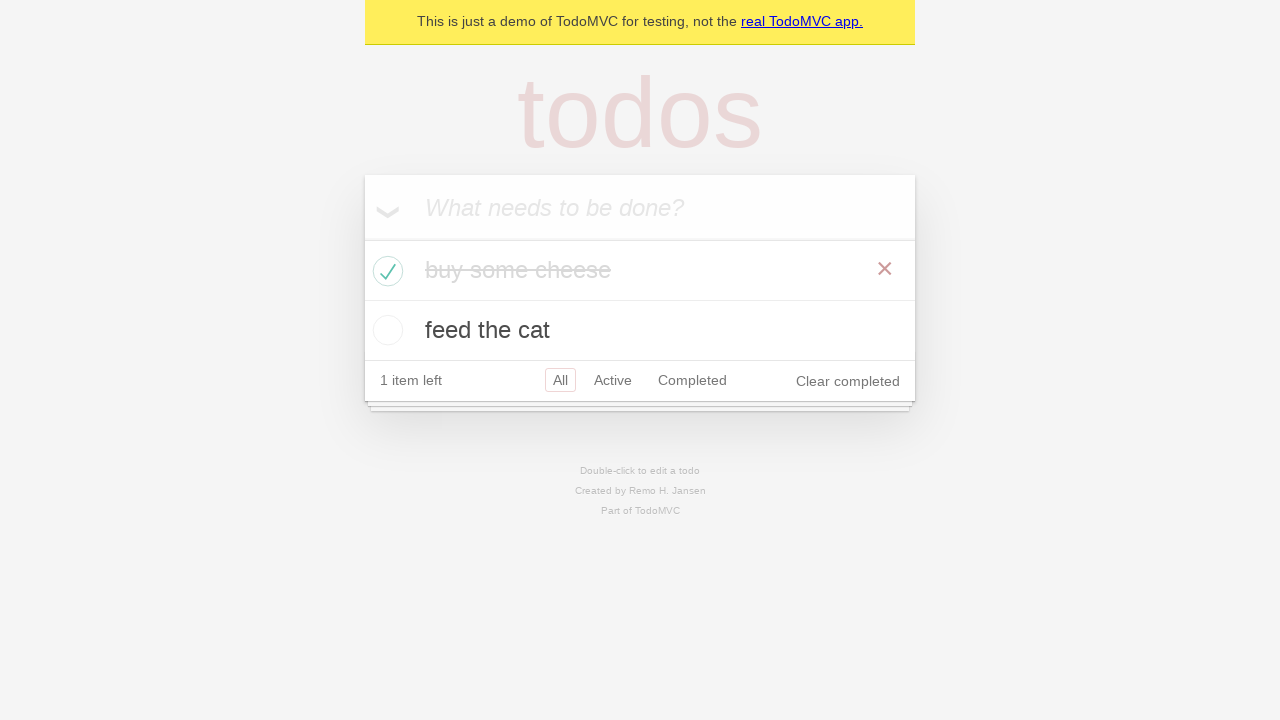